Tests alert handling with textbox functionality by navigating to the textbox tab, triggering a prompt alert, entering text, and accepting the alert

Starting URL: http://demo.automationtesting.in/Alerts.html

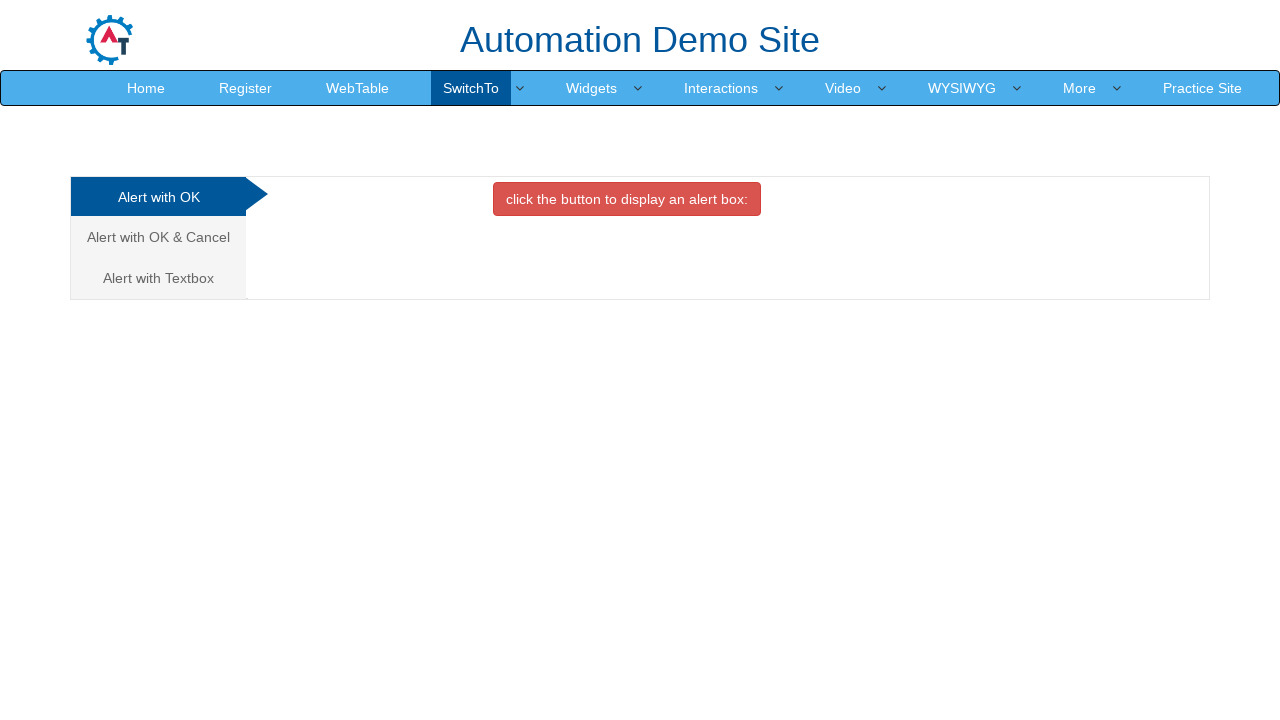

Clicked on the Textbox tab at (158, 278) on xpath=//a[@href='#Textbox']
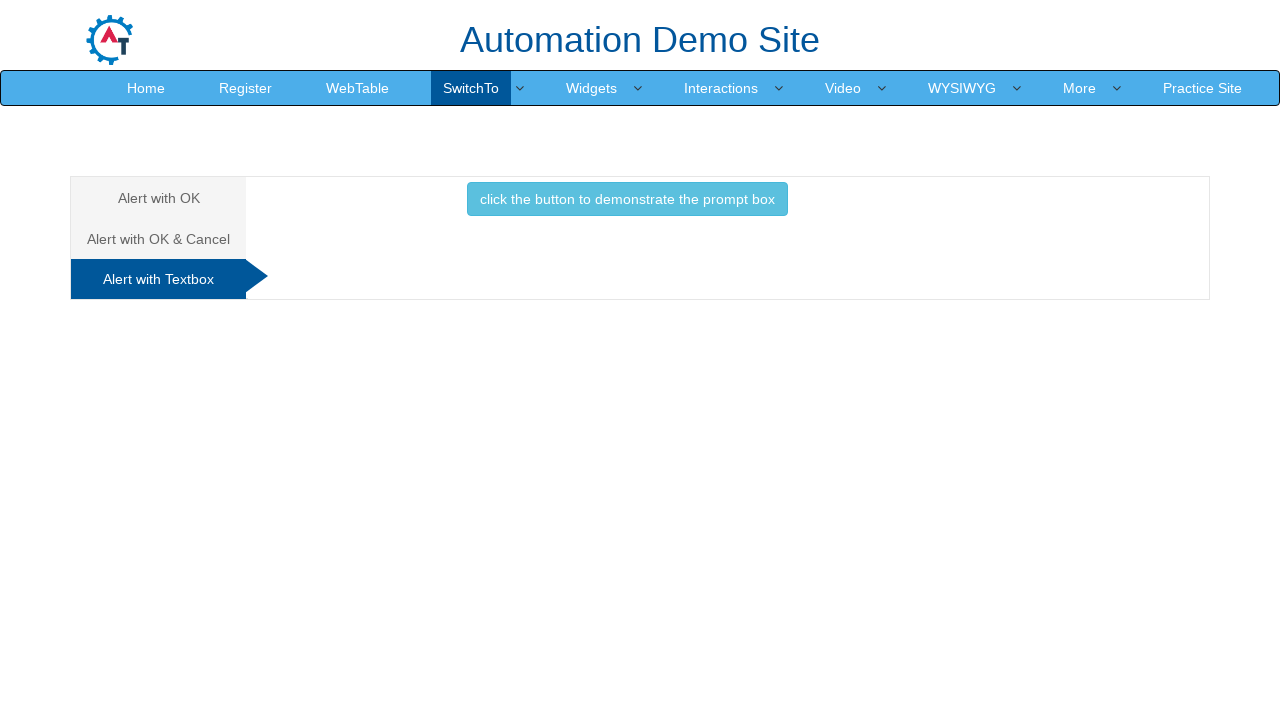

Clicked button to trigger prompt alert at (627, 199) on xpath=//button[@onclick='promptbox()']
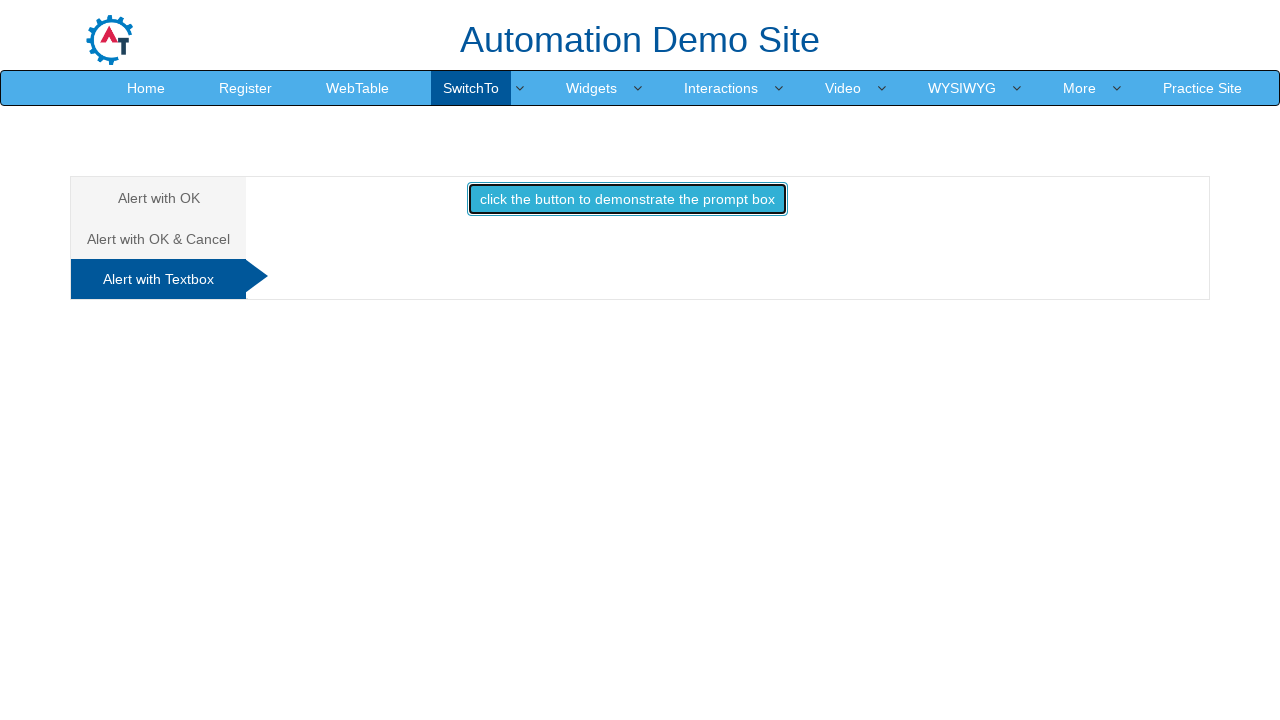

Set up dialog handler to accept with text 'Sunilreddy'
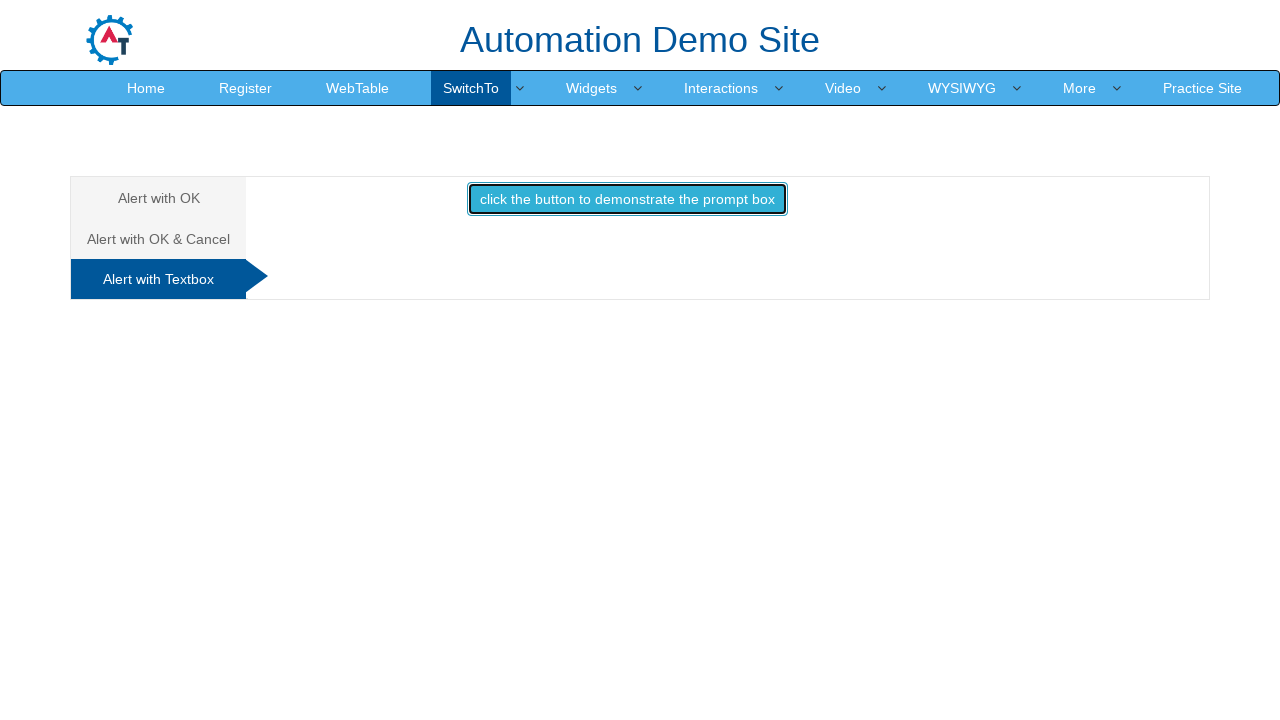

Clicked prompt button to trigger dialog with handler active at (627, 199) on xpath=//button[@onclick='promptbox()']
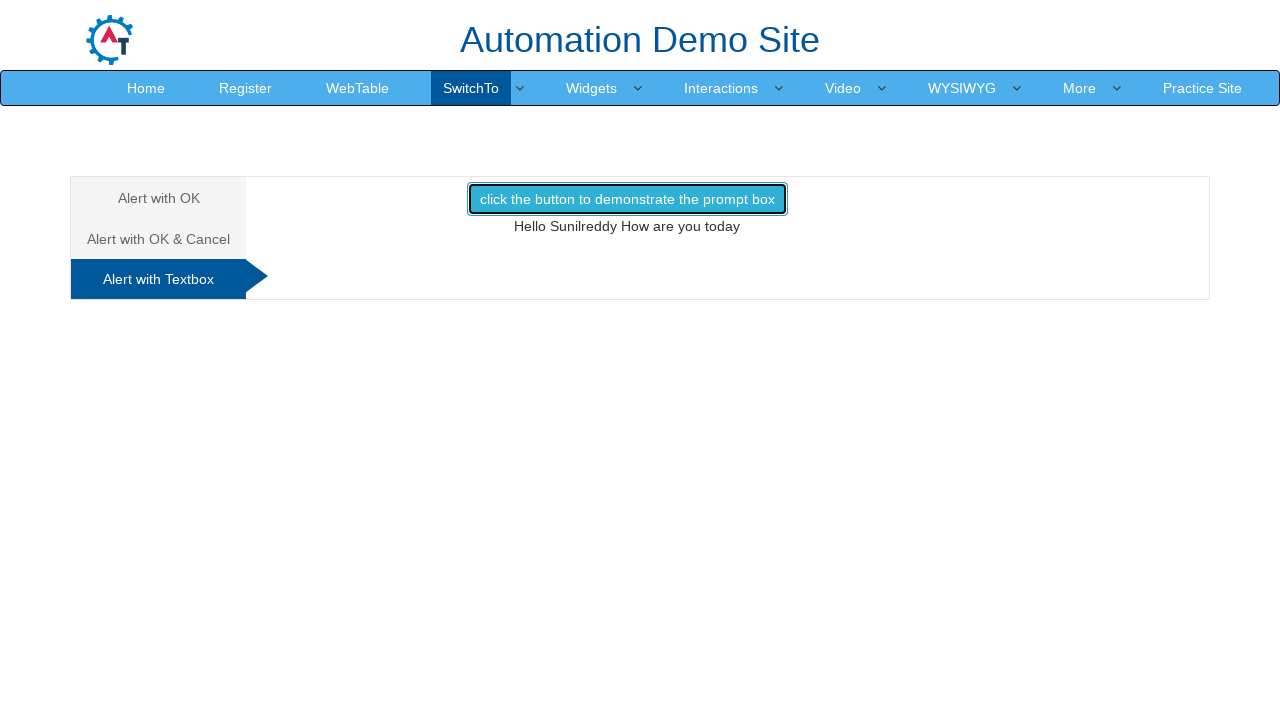

Waited for info message element to appear
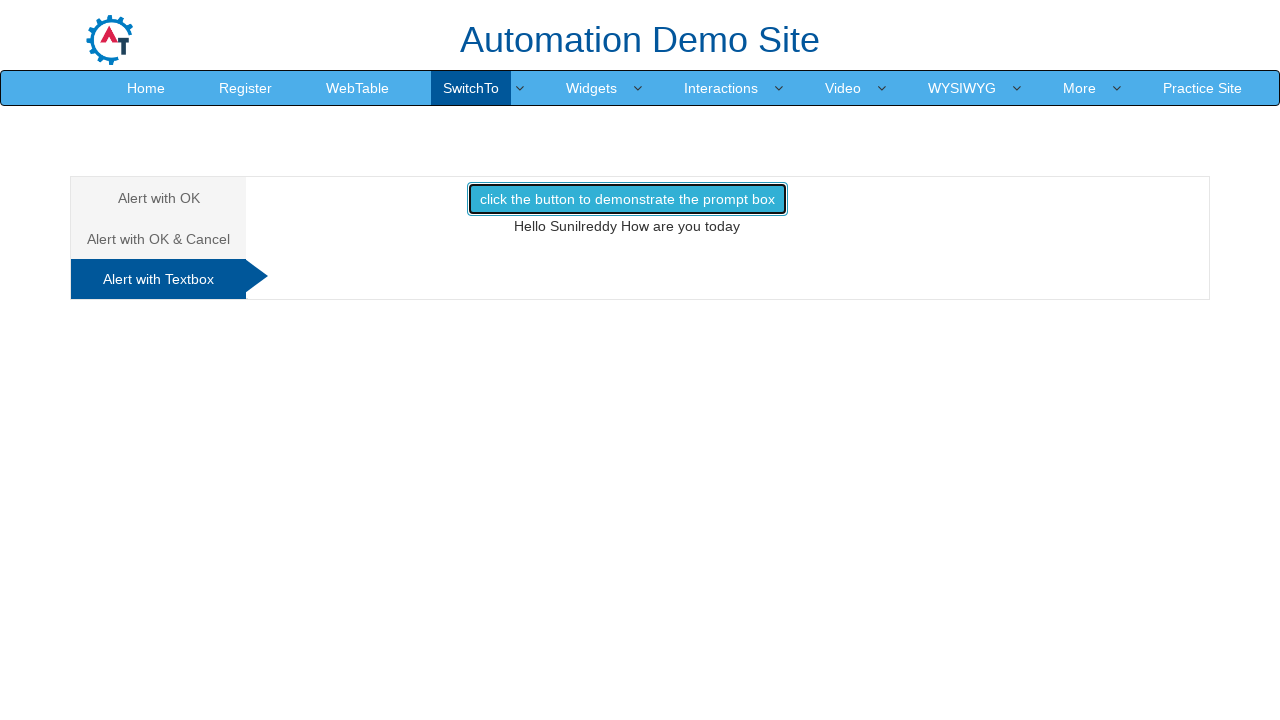

Retrieved info message text: Hello Sunilreddy How are you today
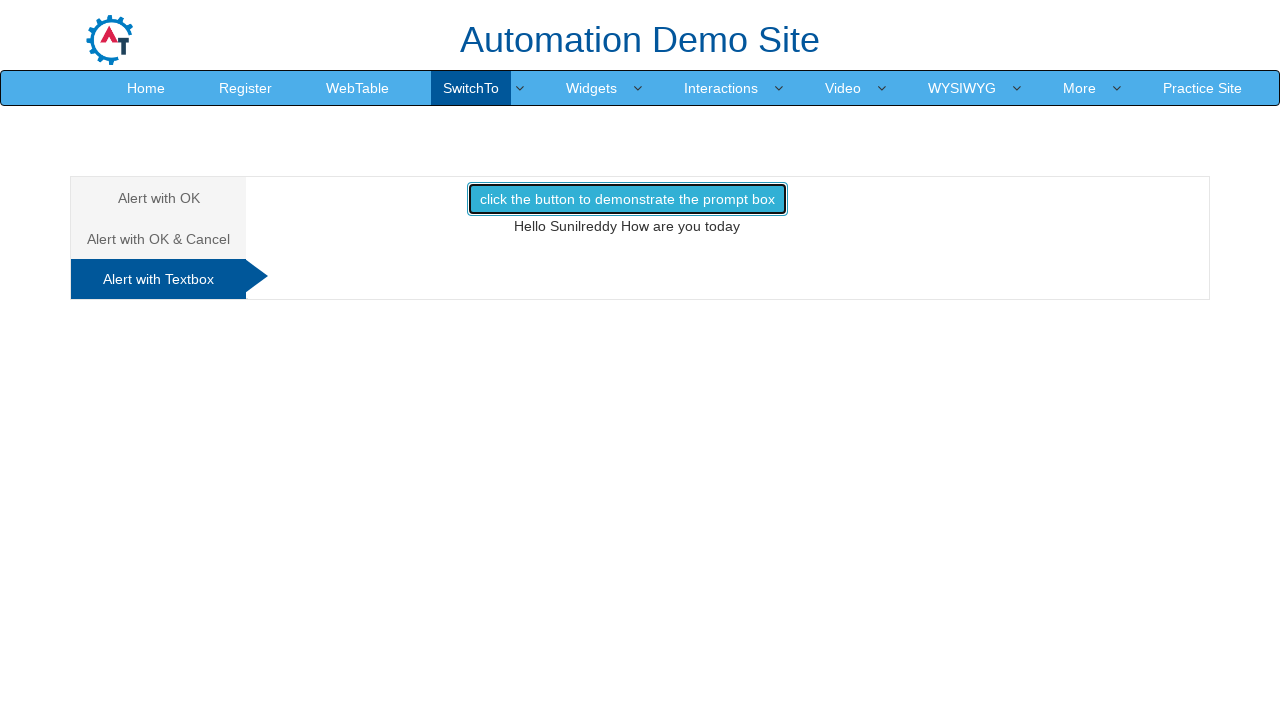

Printed info message: Hello Sunilreddy How are you today
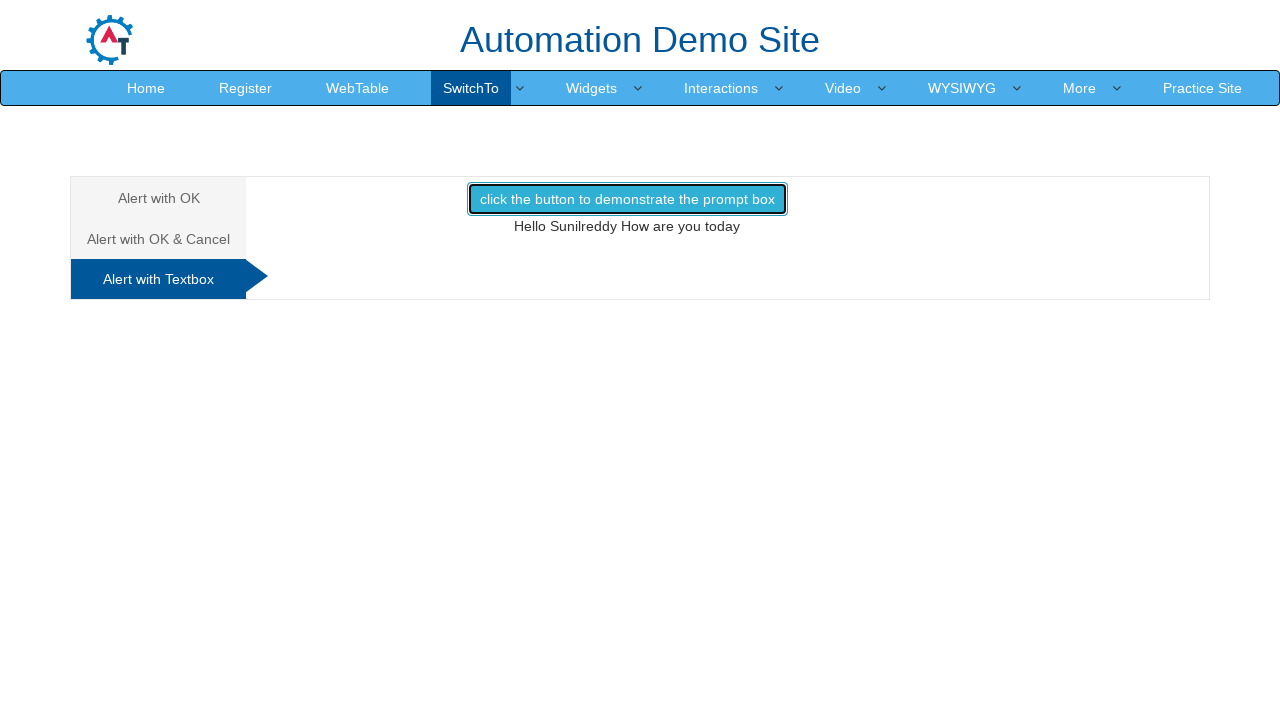

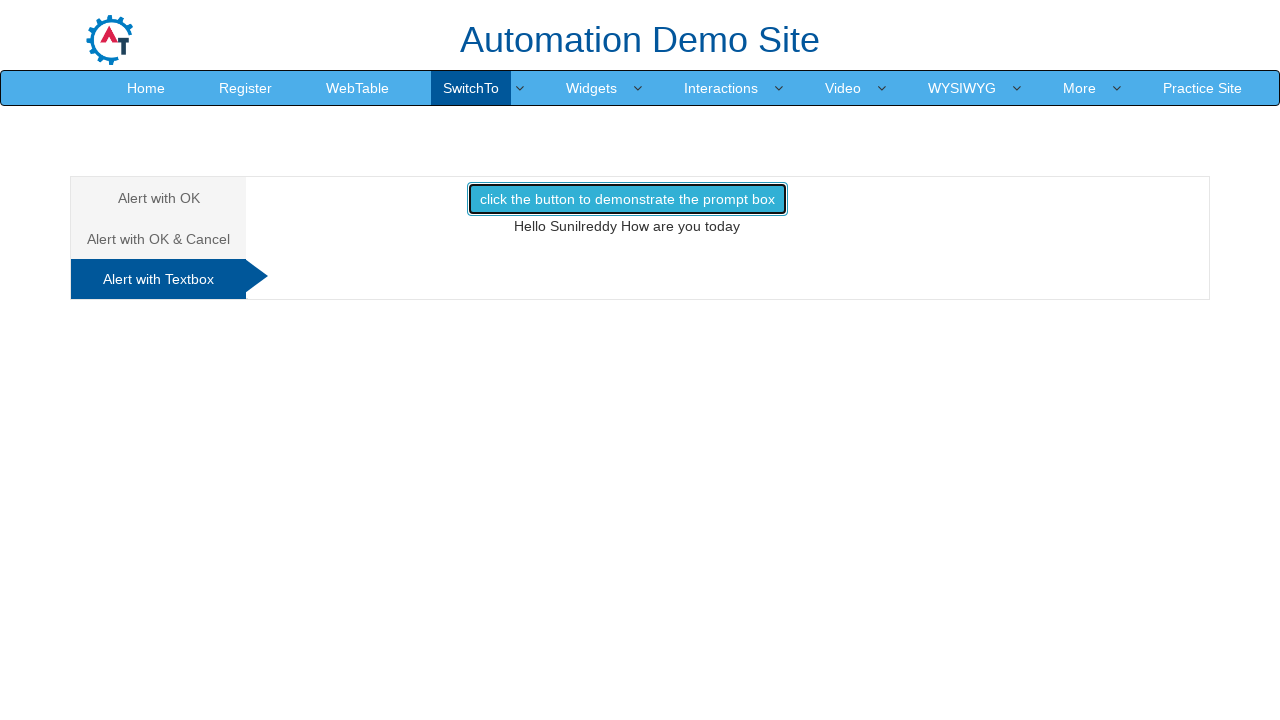